Tests window handling functionality by opening a new window, switching to it, filling a form field, and then returning to the parent window

Starting URL: https://www.hyrtutorials.com/p/window-handles-practice.html

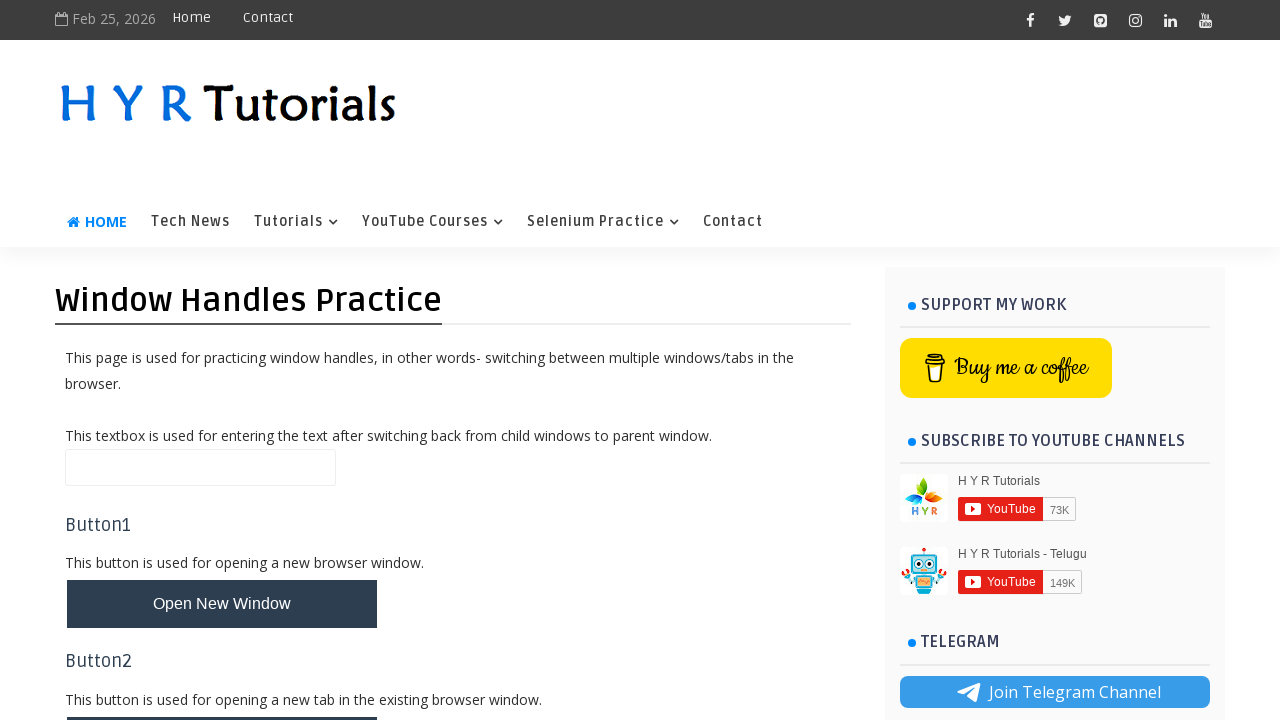

Clicked button to open new window at (222, 604) on button#newWindowBtn
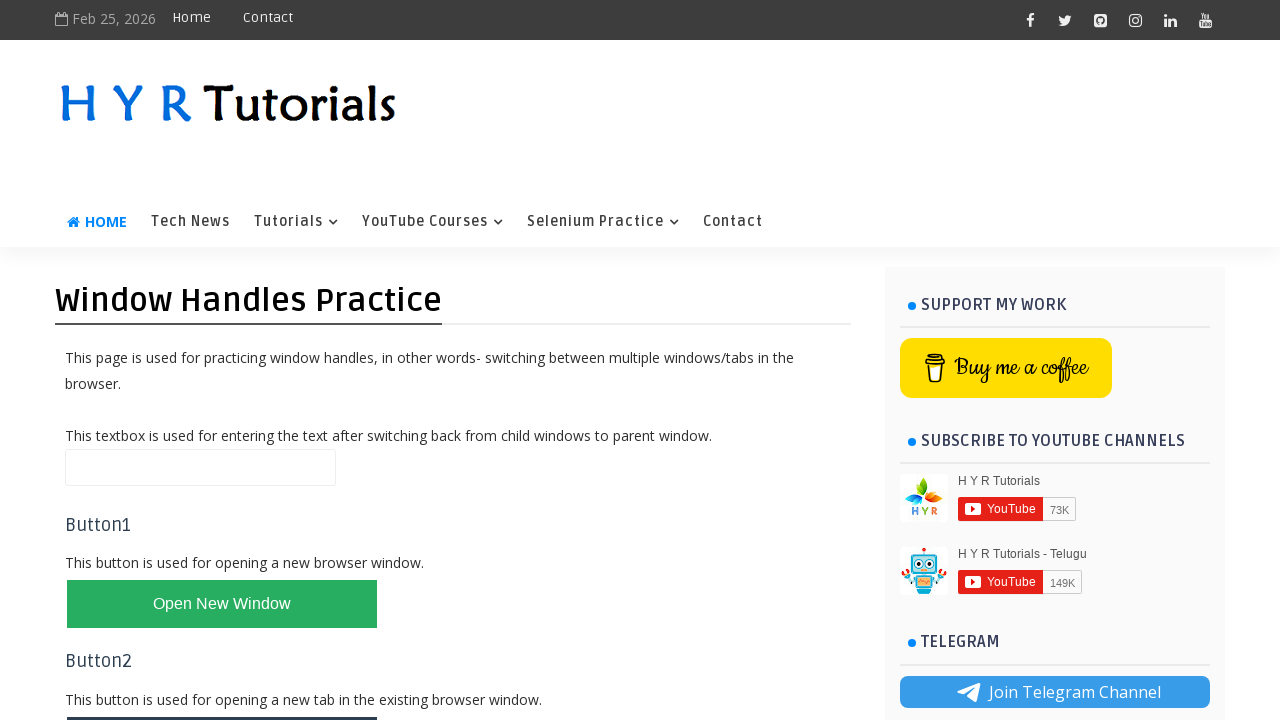

Waited for new window to open
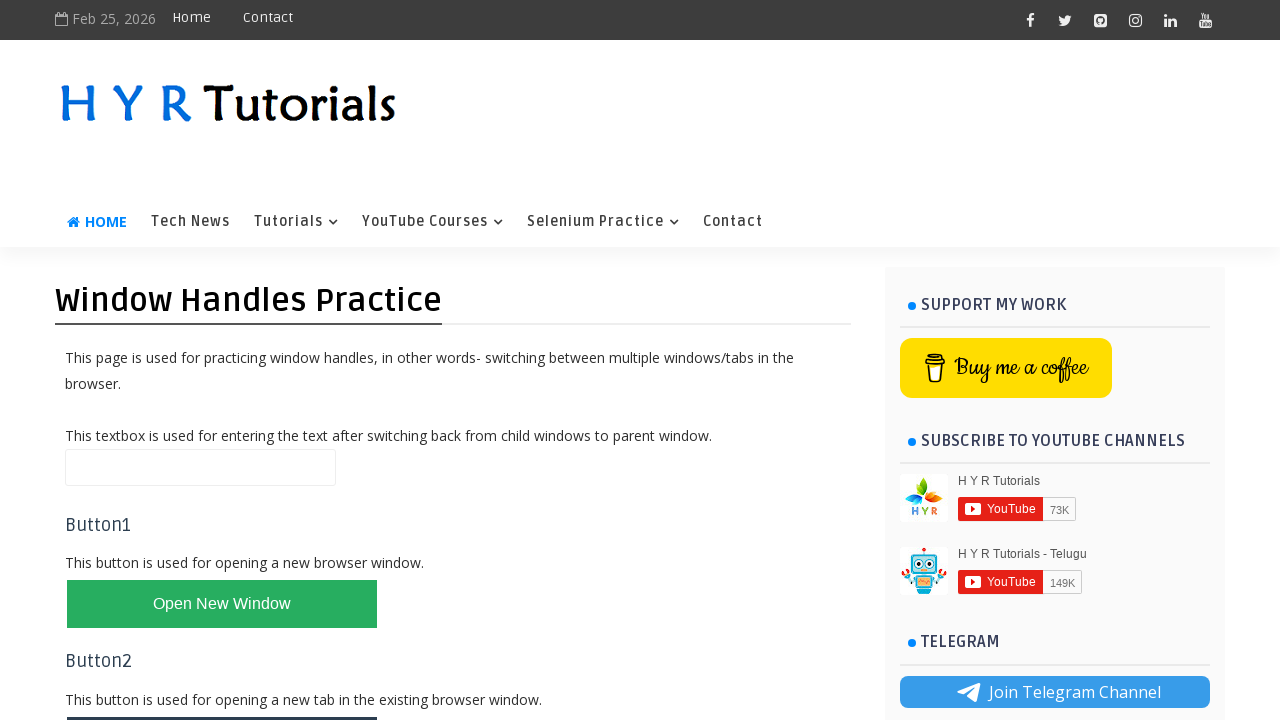

Retrieved all open pages from context
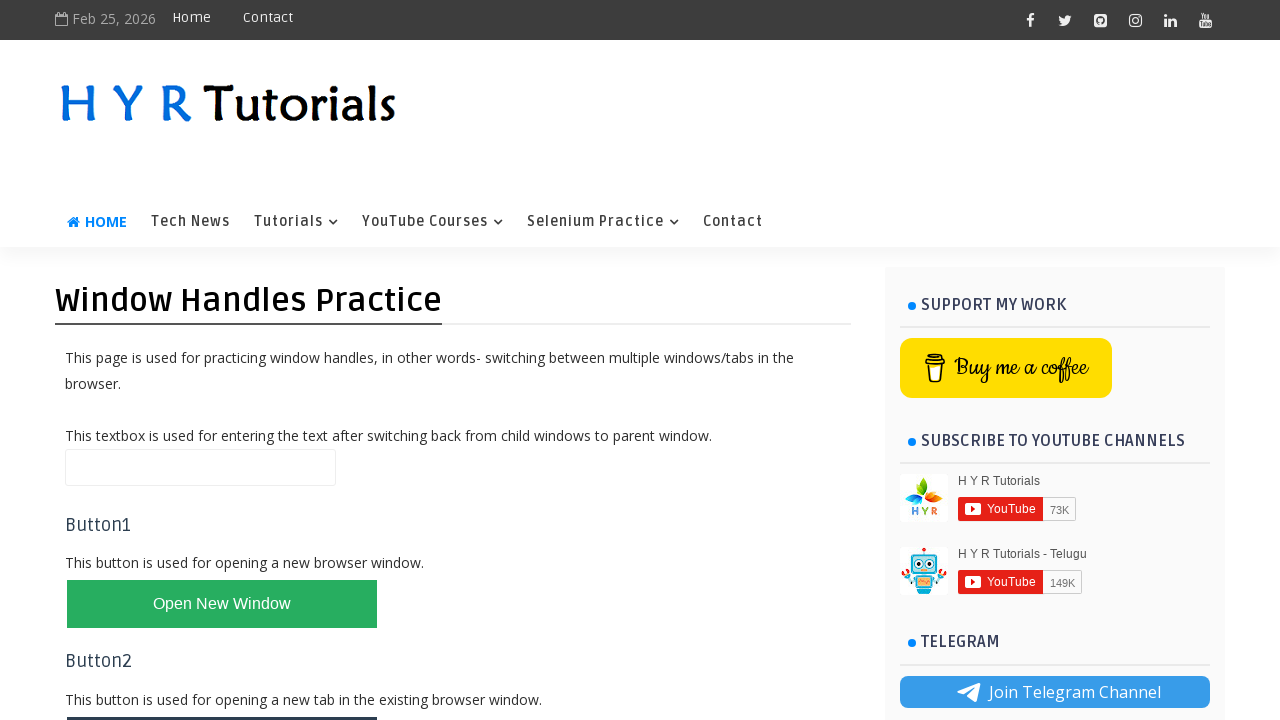

Switched to newly opened window
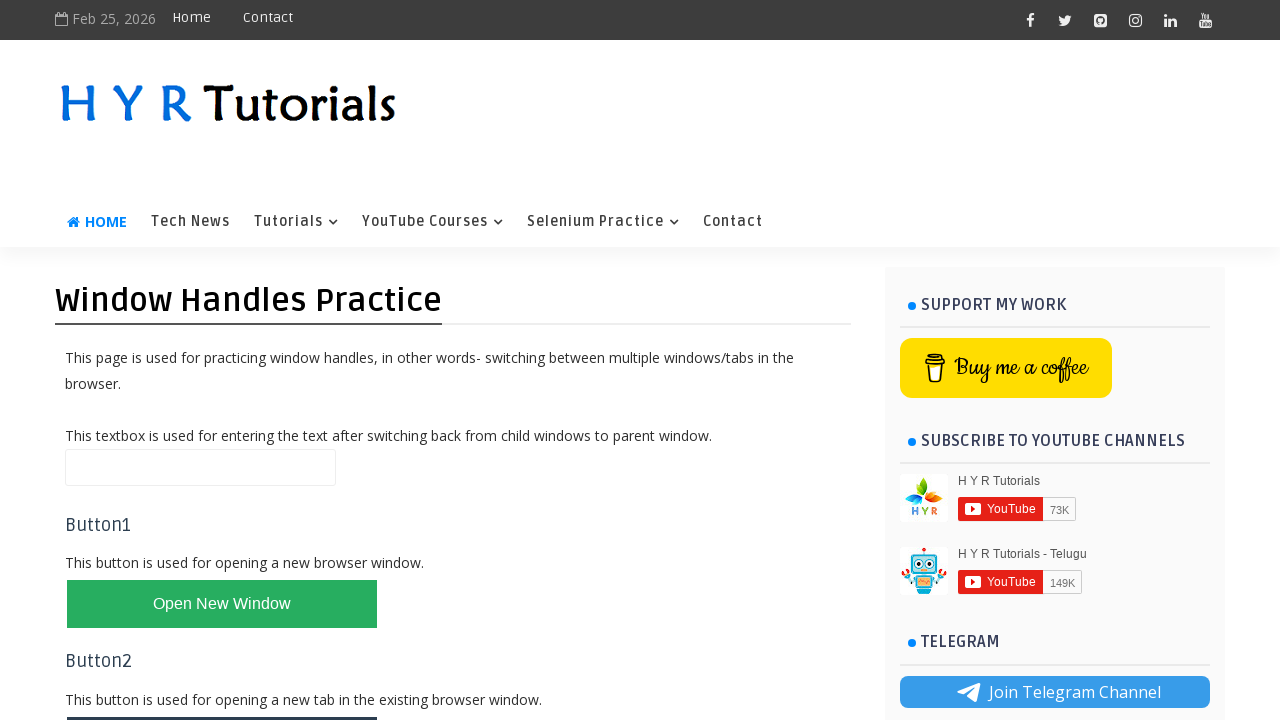

Filled firstName field with 'misu' in new window on input#firstName
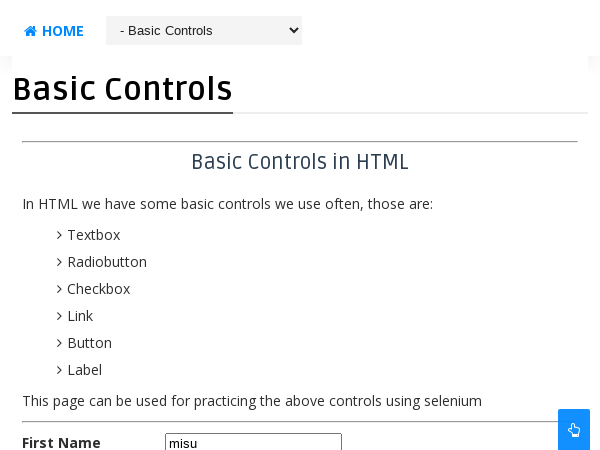

Closed the new window
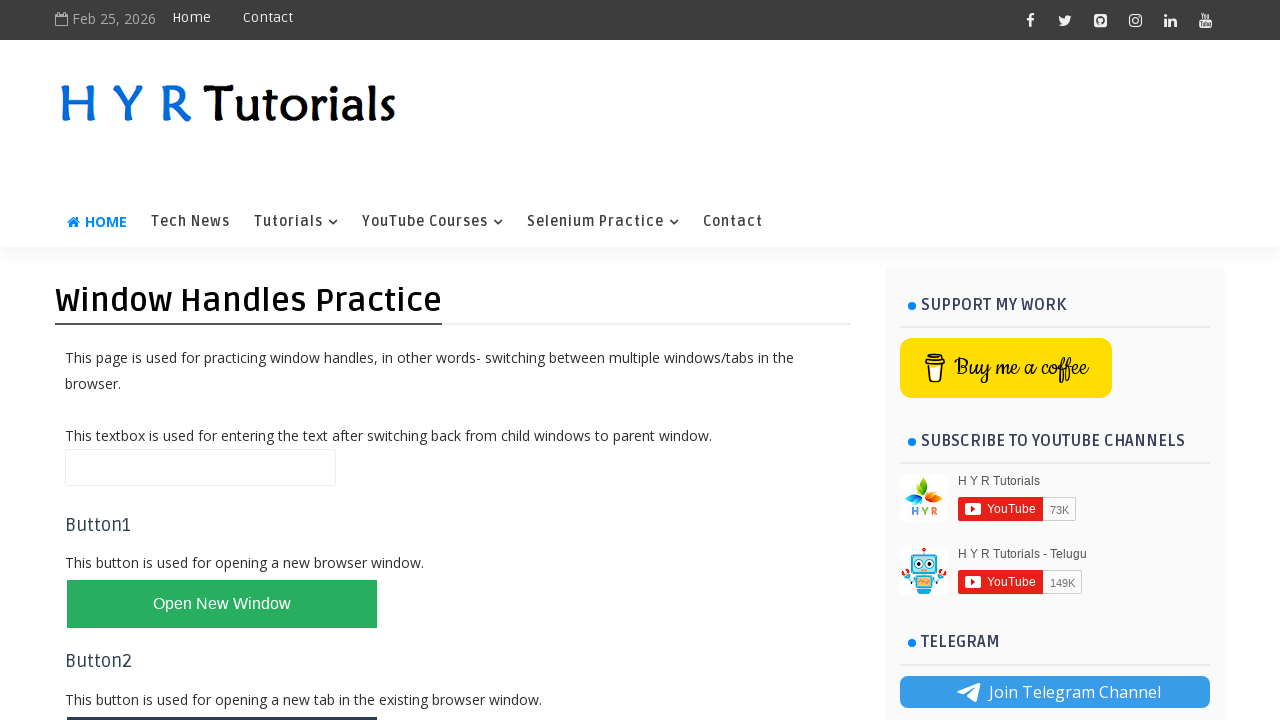

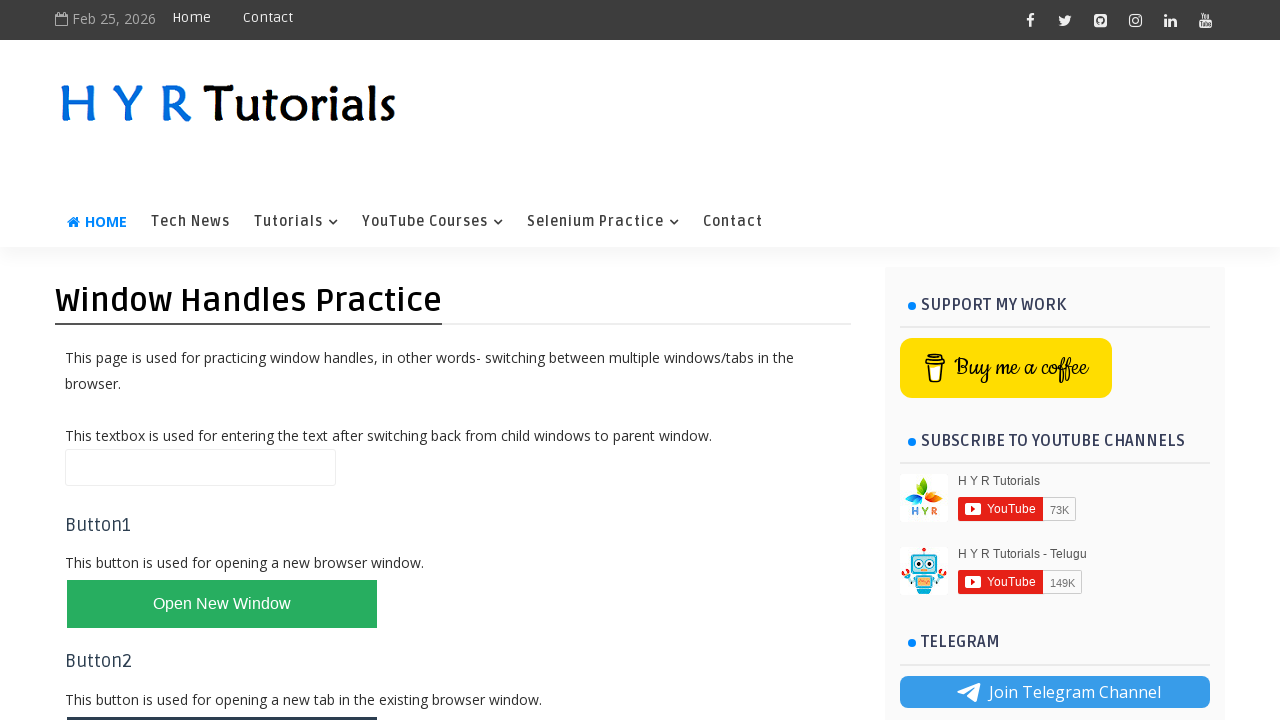